Tests radio button functionality by selecting the Male option on a registration form

Starting URL: https://demo.automationtesting.in/Register.html

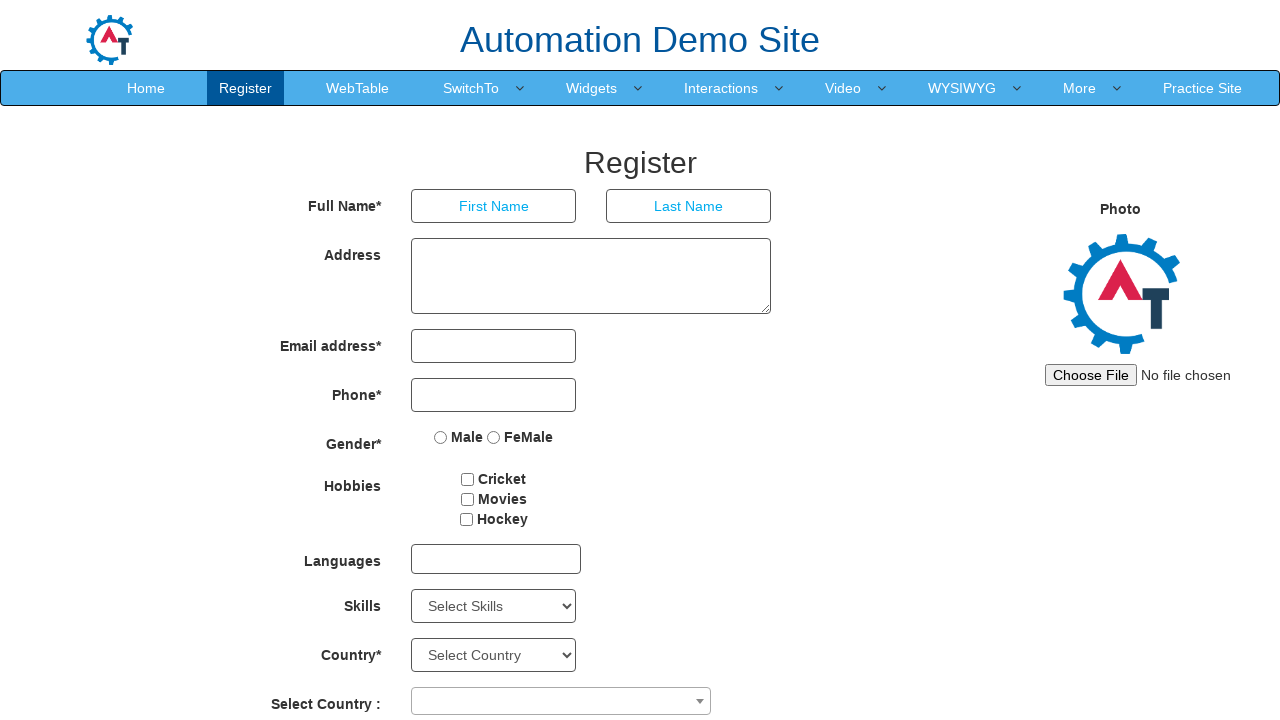

Selected Male radio button on registration form at (441, 437) on xpath=//input[@type='radio' and @value='Male']
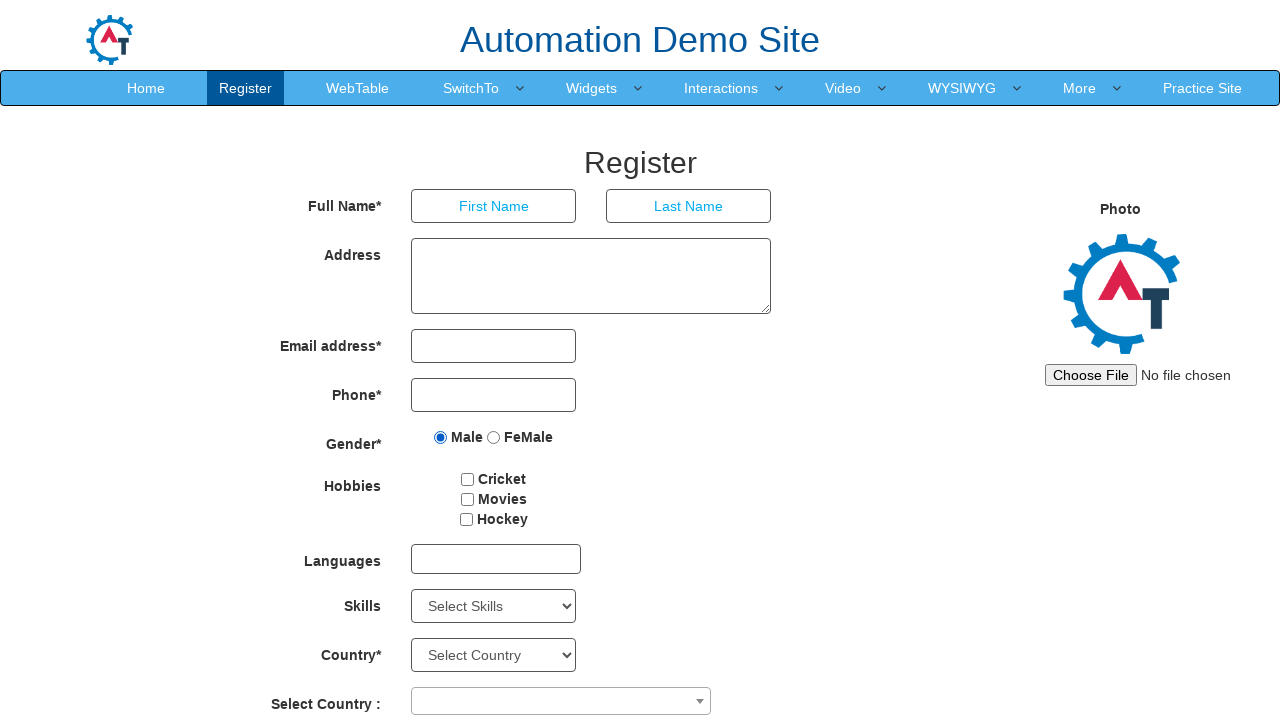

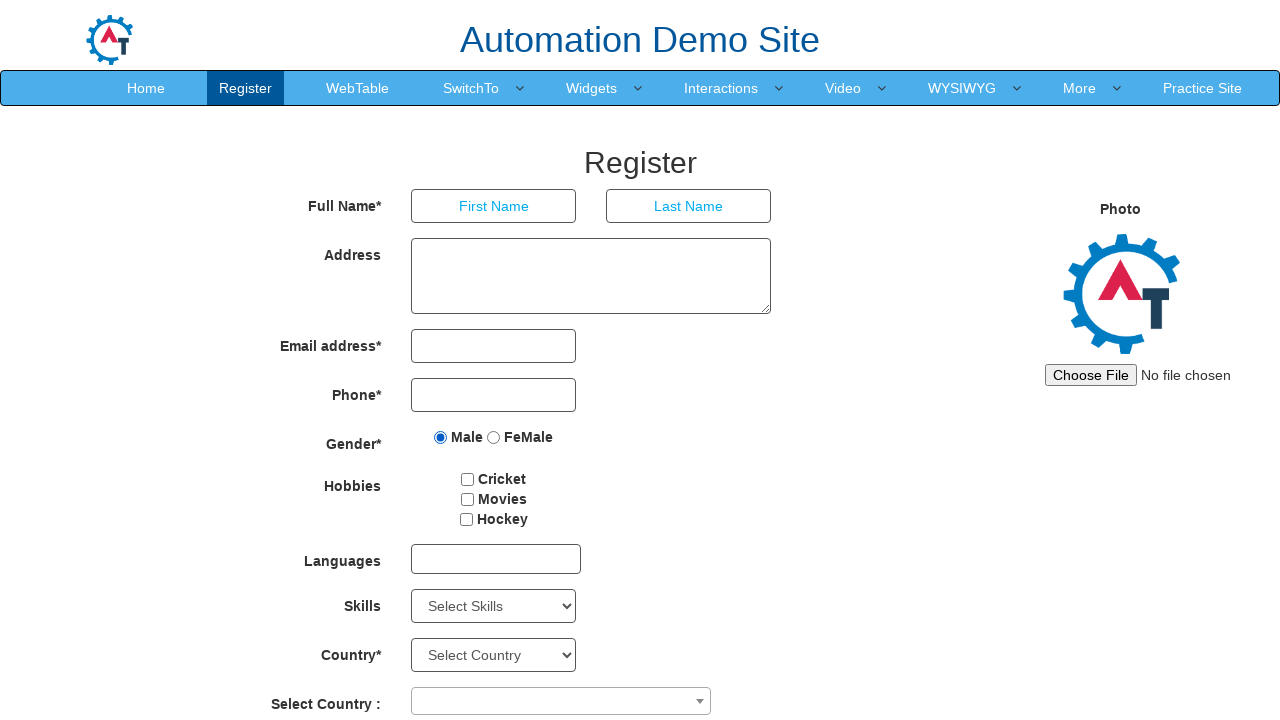